Tests the flight booking flow on BlazeDemo by selecting departure and destination cities, choosing a flight, selecting payment card type, and completing the purchase.

Starting URL: https://blazedemo.com/

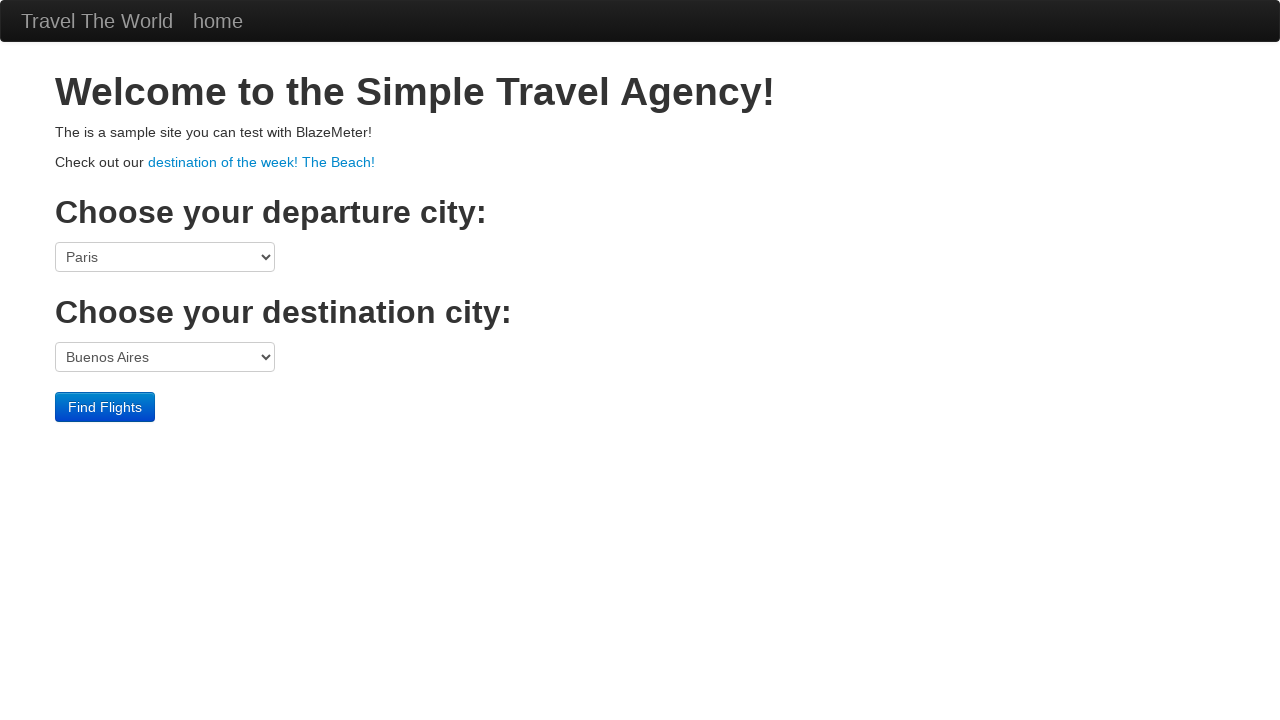

Clicked departure city dropdown at (165, 257) on select[name='fromPort']
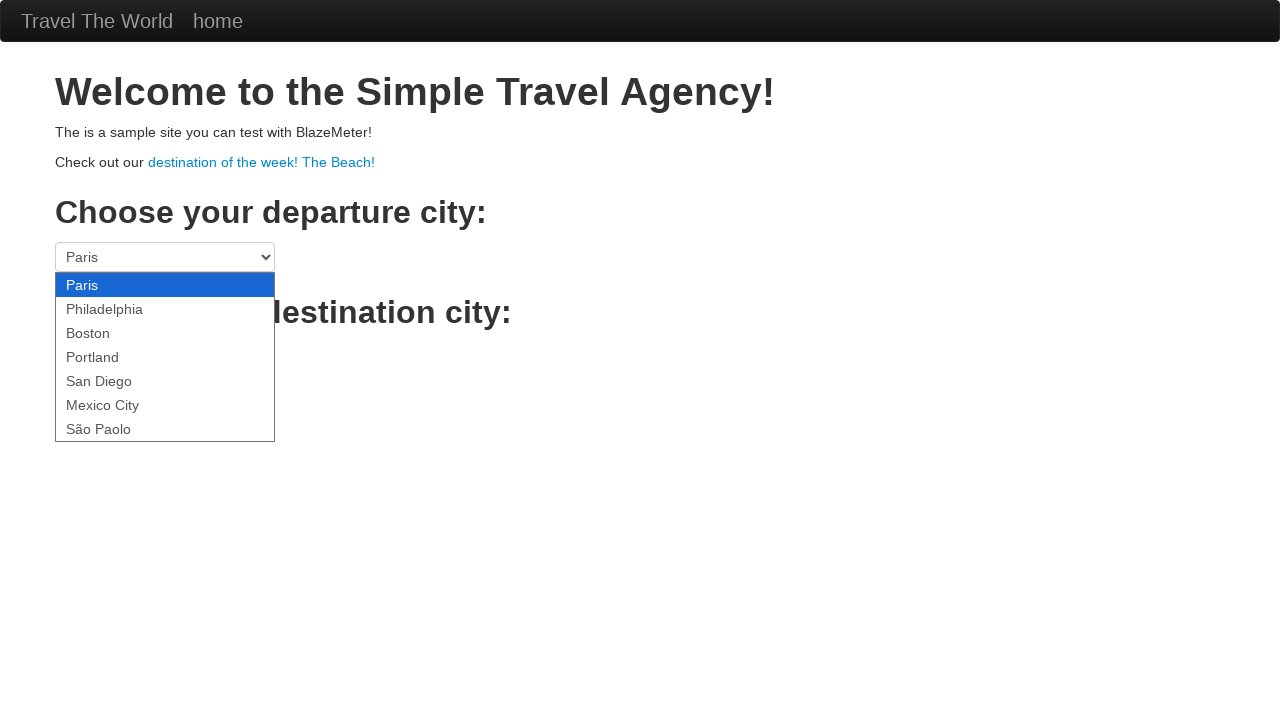

Selected São Paolo as departure city on select[name='fromPort']
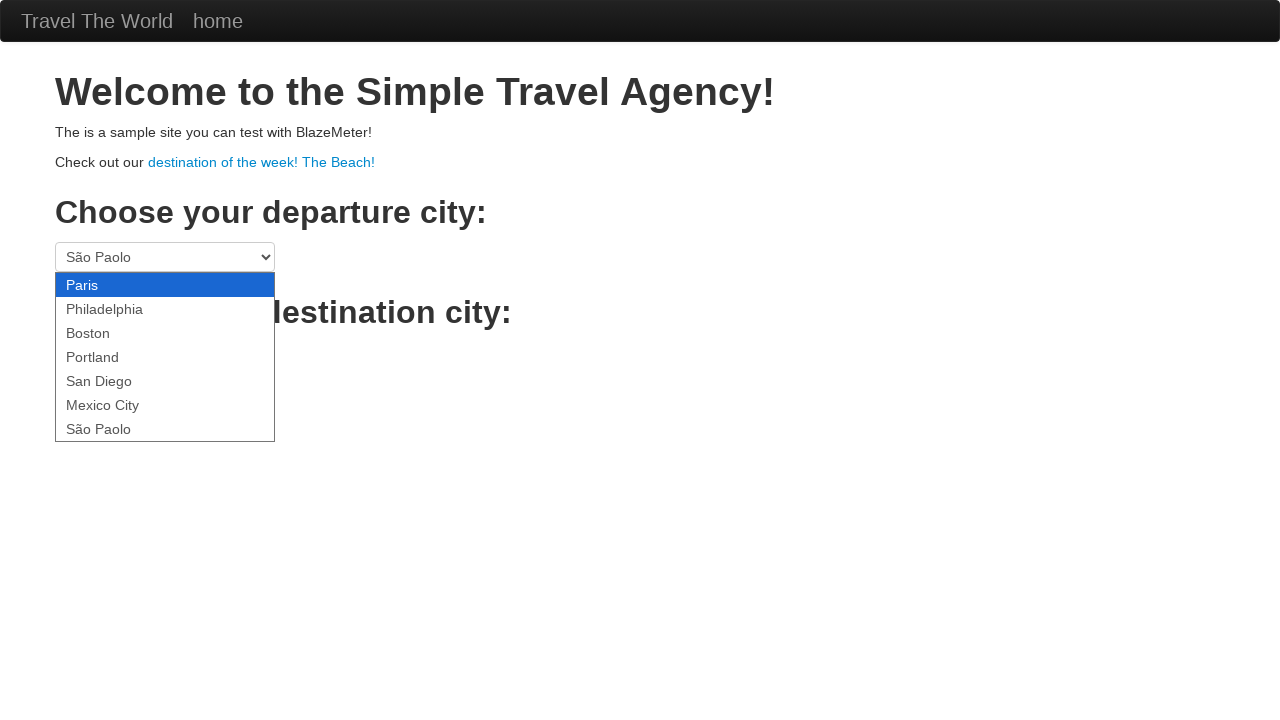

Clicked destination city dropdown at (165, 357) on select[name='toPort']
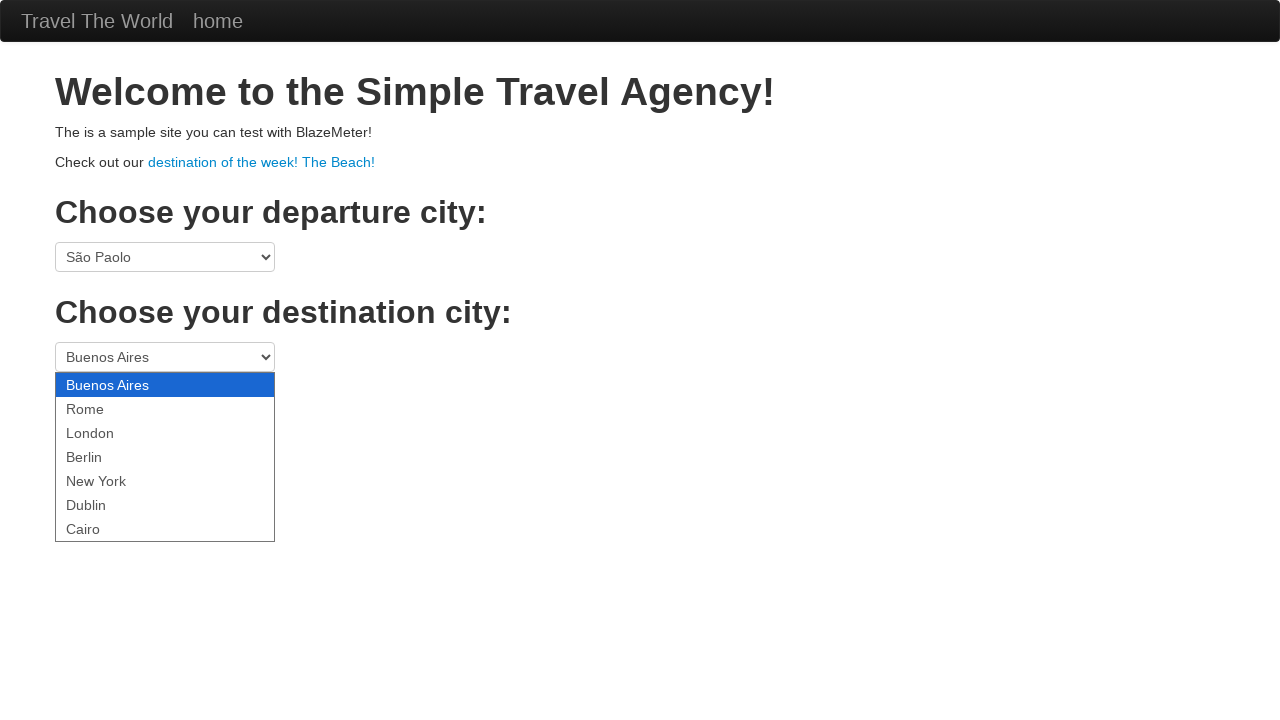

Selected Berlin as destination city on select[name='toPort']
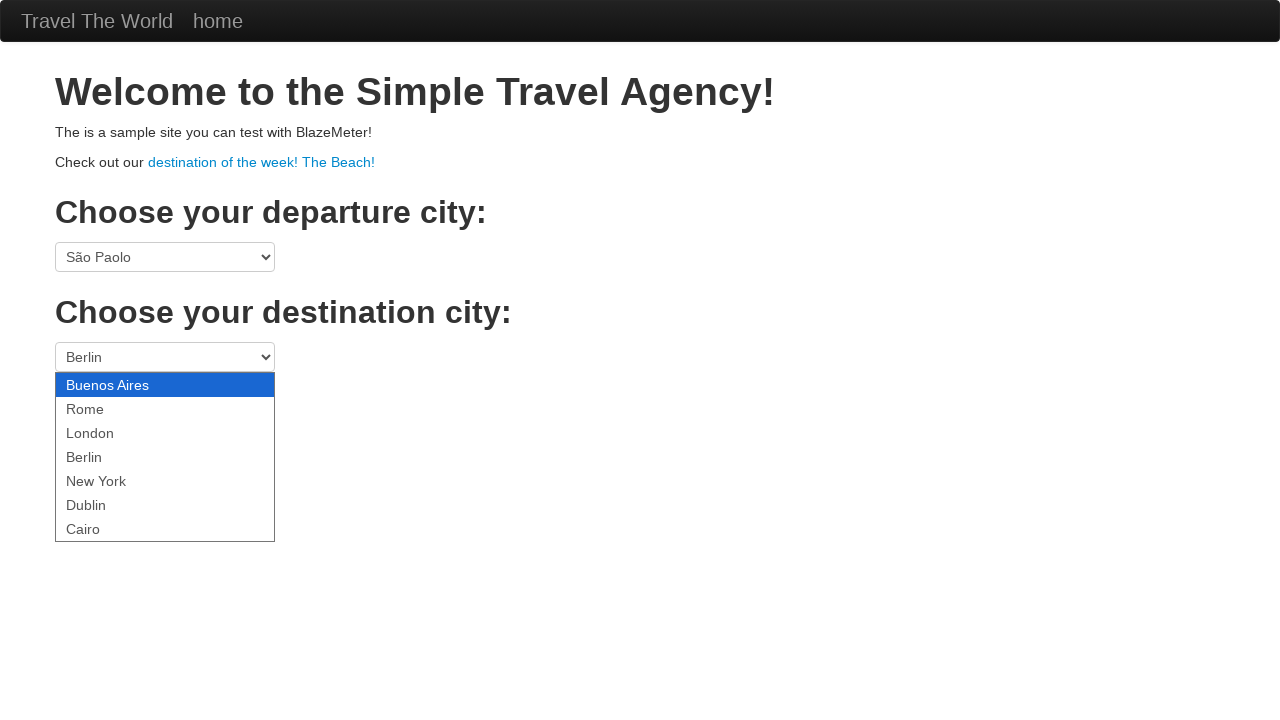

Clicked Find Flights button at (105, 407) on .btn-primary
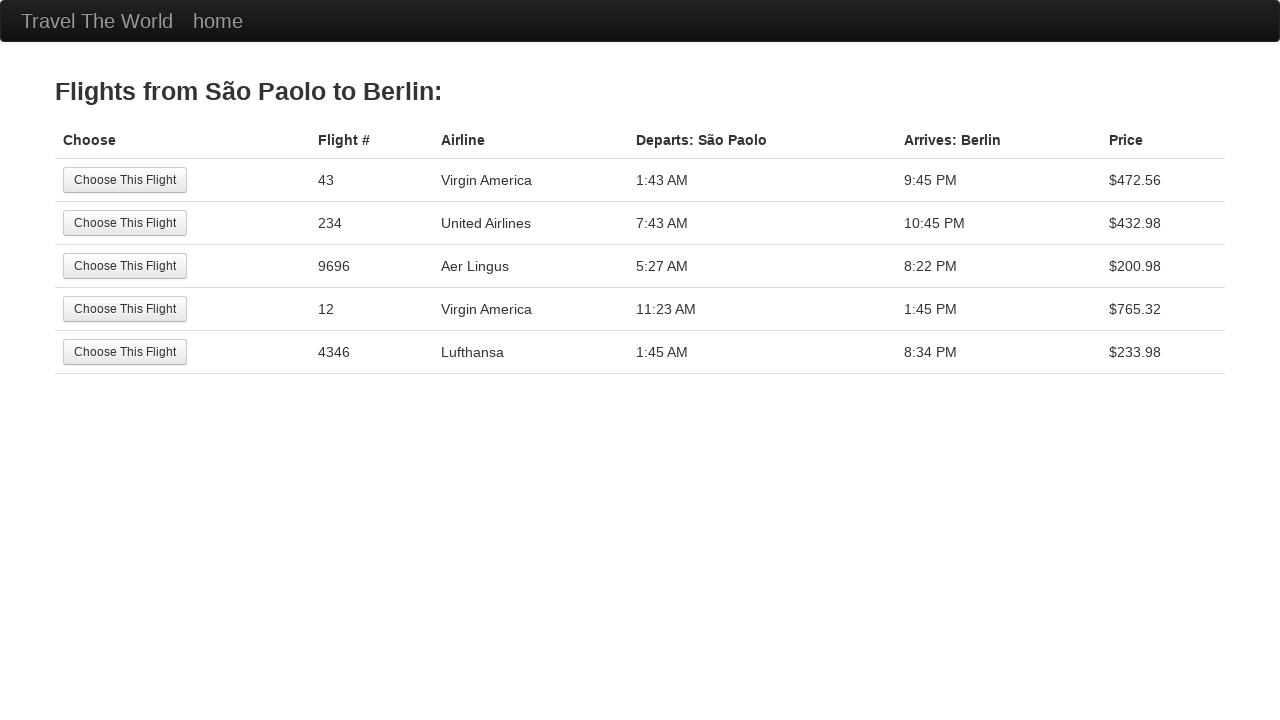

Selected the first available flight at (125, 180) on tr:nth-child(1) .btn
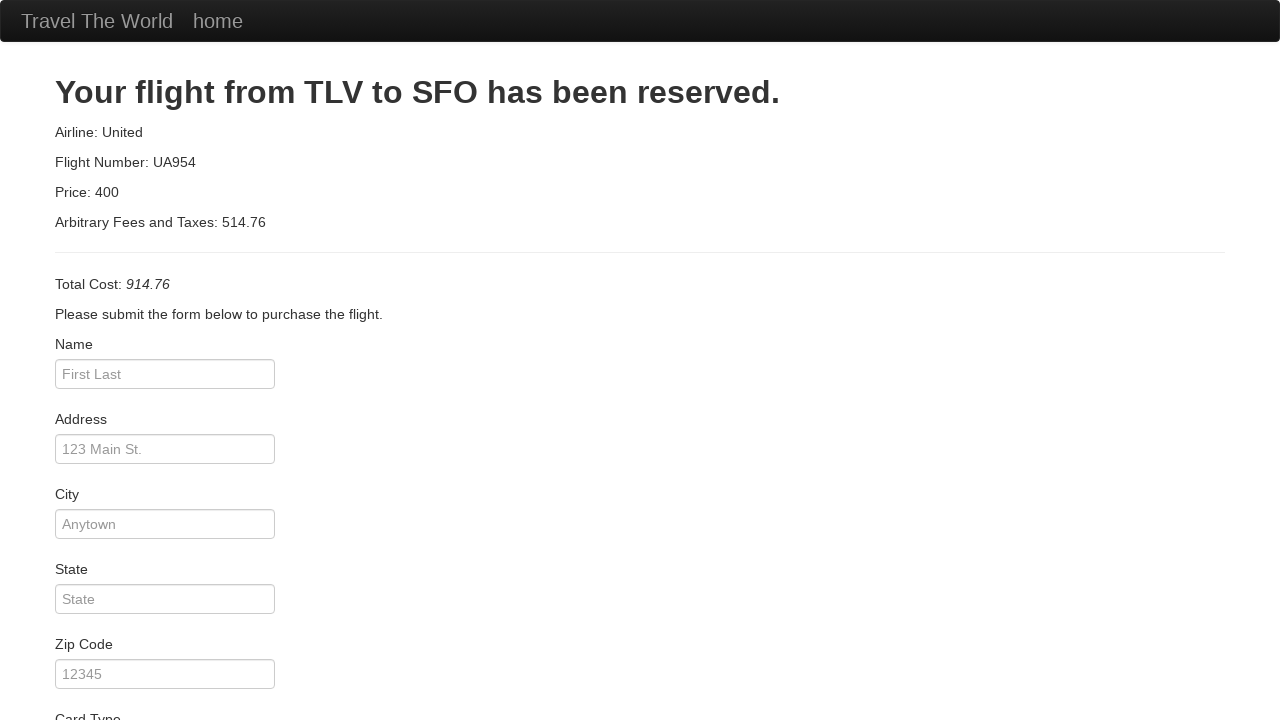

Clicked card type dropdown at (165, 360) on #cardType
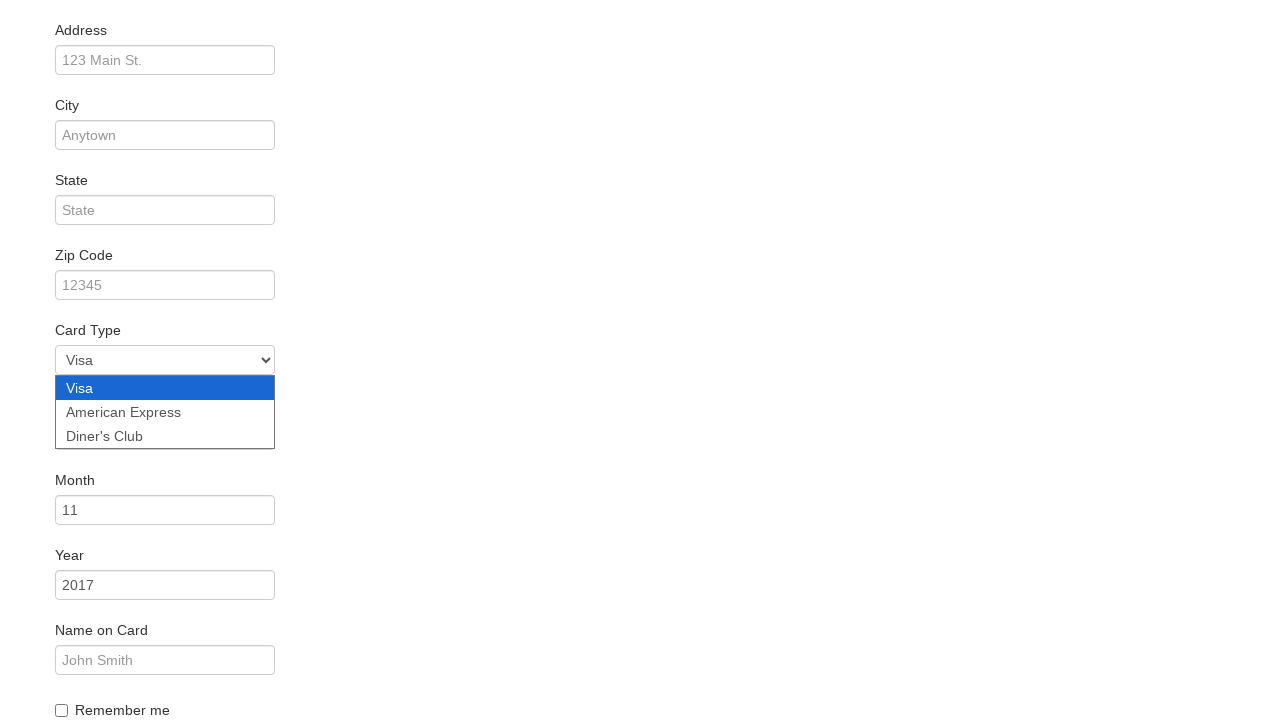

Selected American Express as payment card type on #cardType
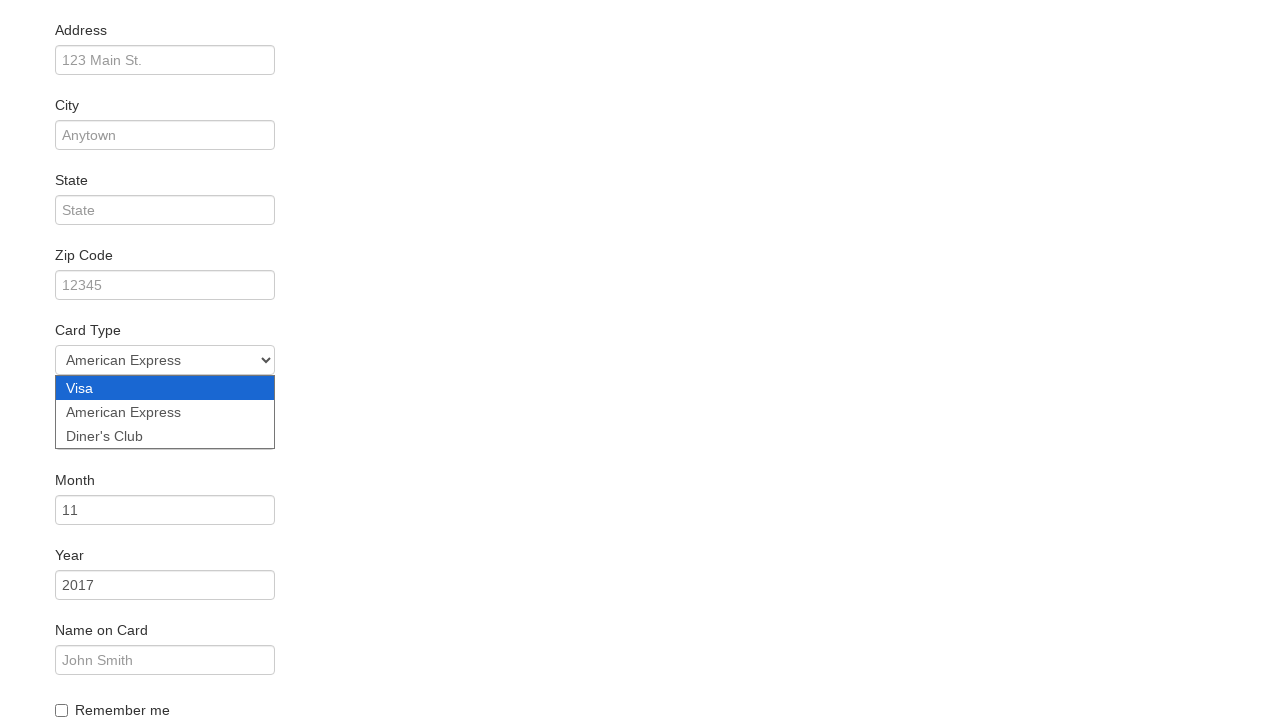

Checked the Remember Me checkbox at (62, 710) on #rememberMe
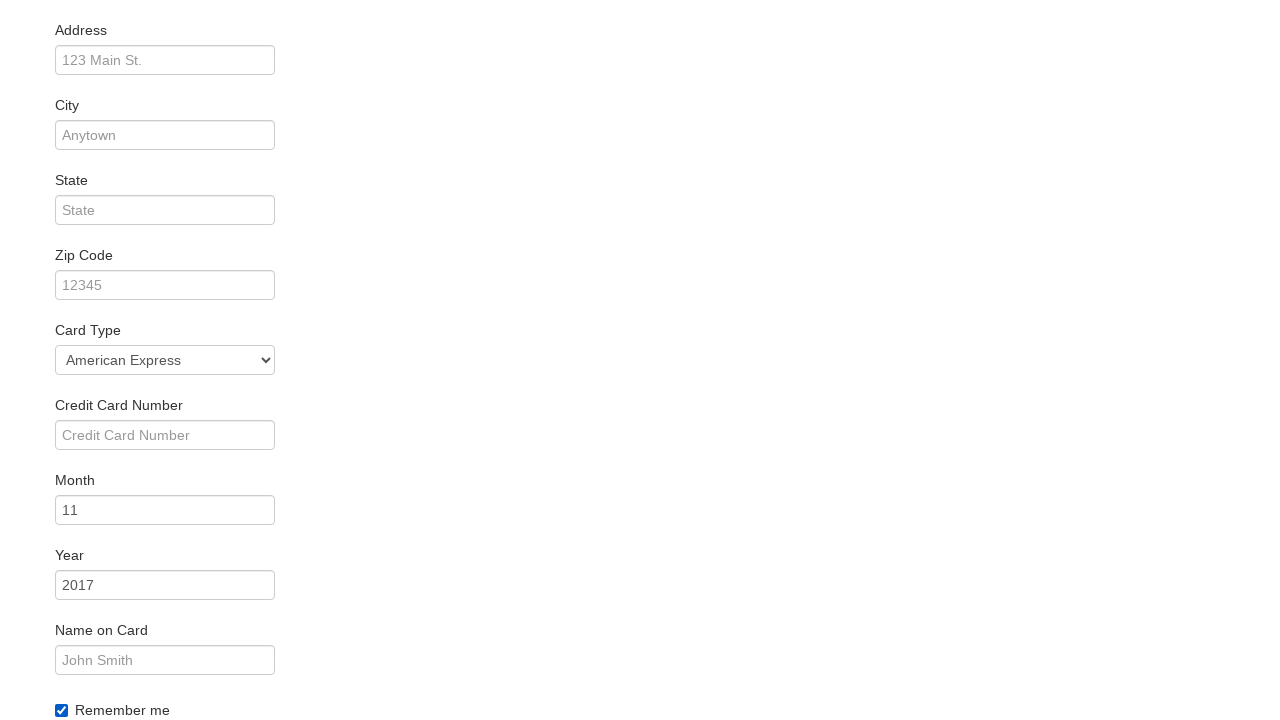

Clicked Purchase Flight button to complete booking at (118, 685) on .btn-primary
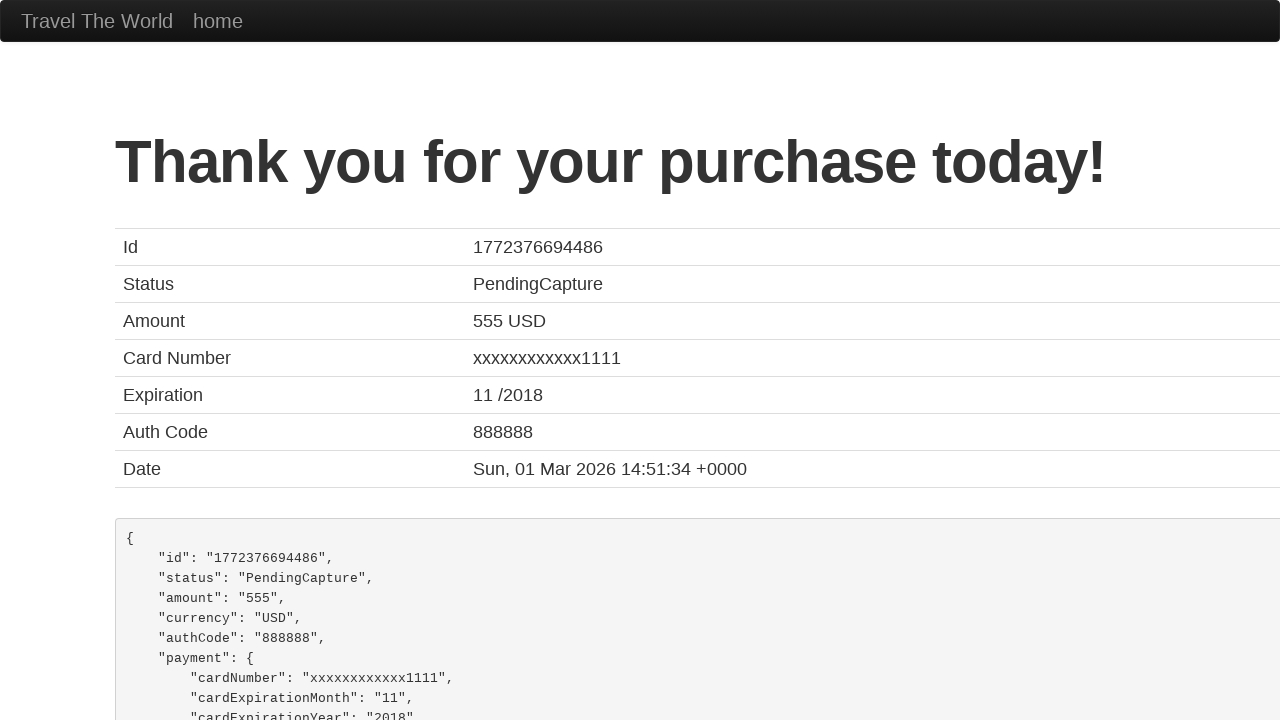

Purchase confirmation page loaded with heading element
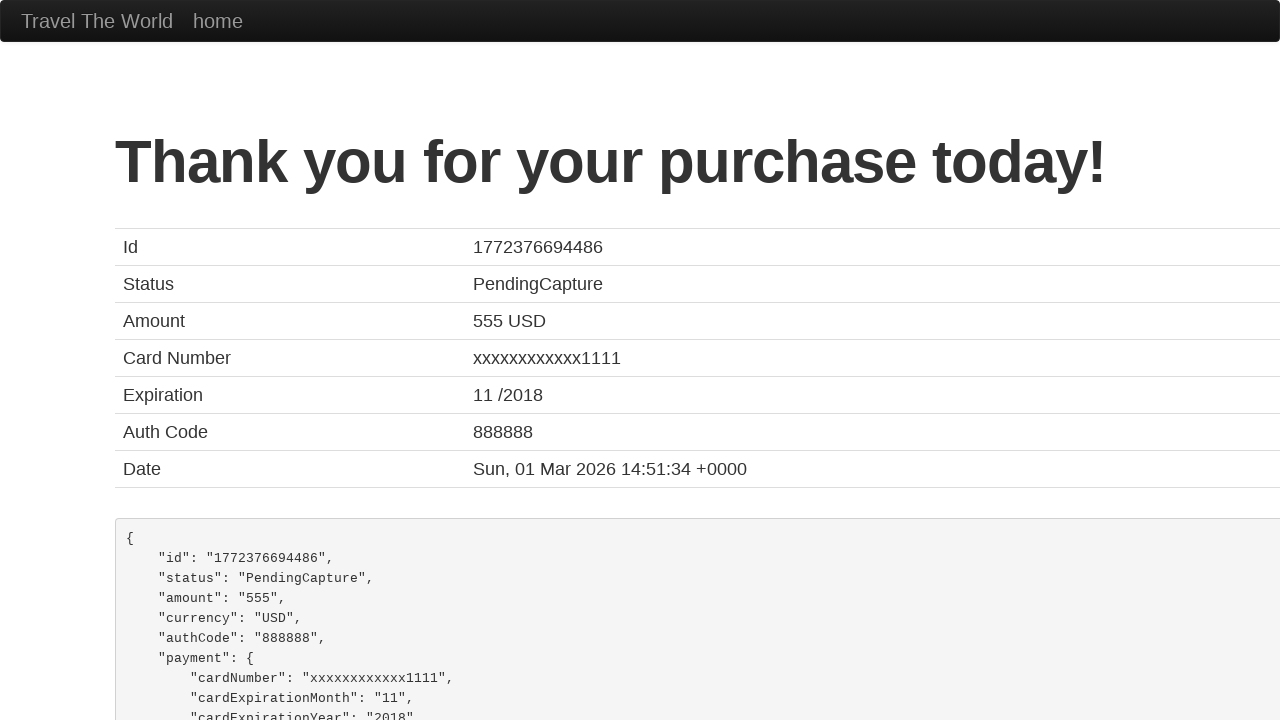

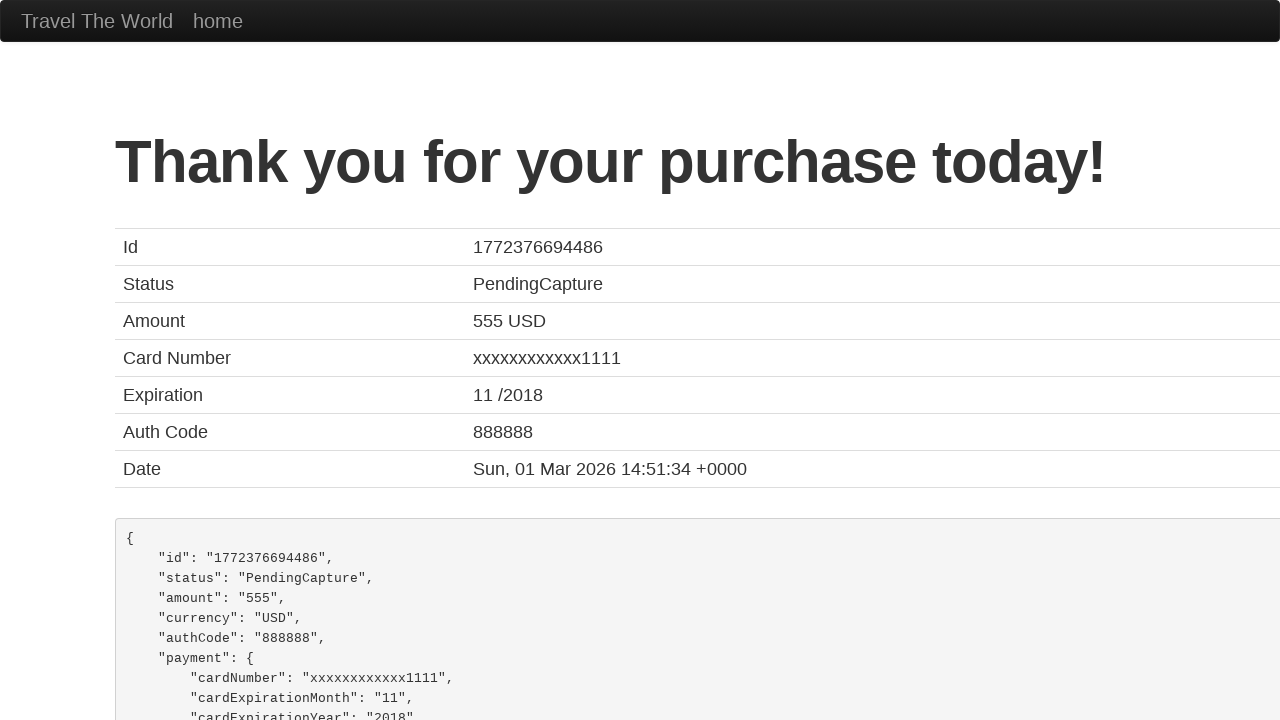